Tests a math challenge form by reading two numbers from the page, calculating their sum, selecting the sum from a dropdown menu, and submitting the form.

Starting URL: https://suninjuly.github.io/selects1.html

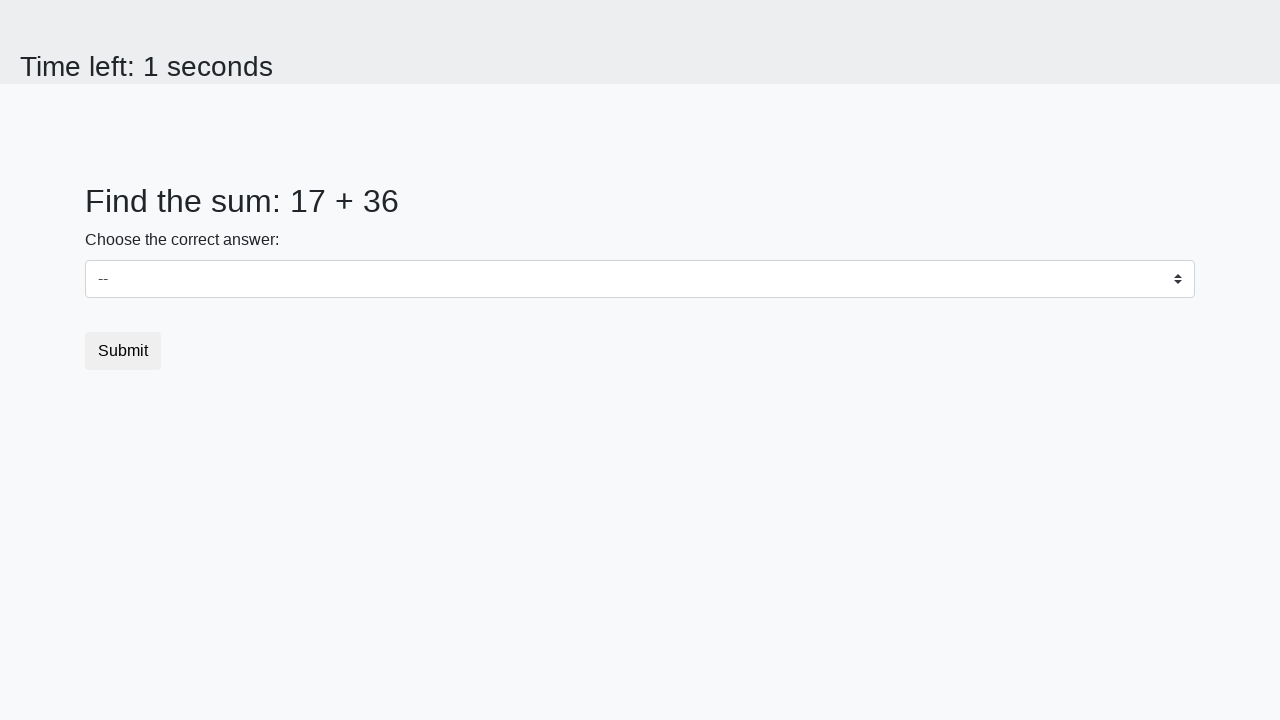

Read first number from page element #num1
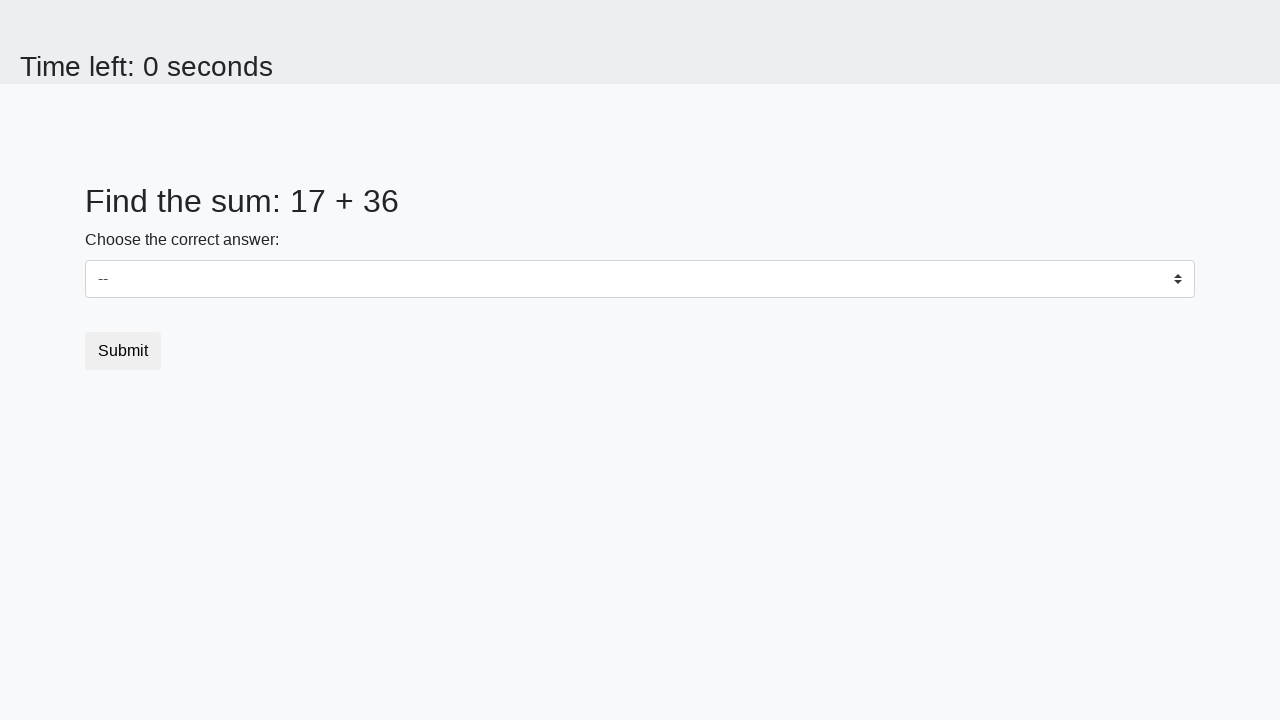

Read second number from page element #num2
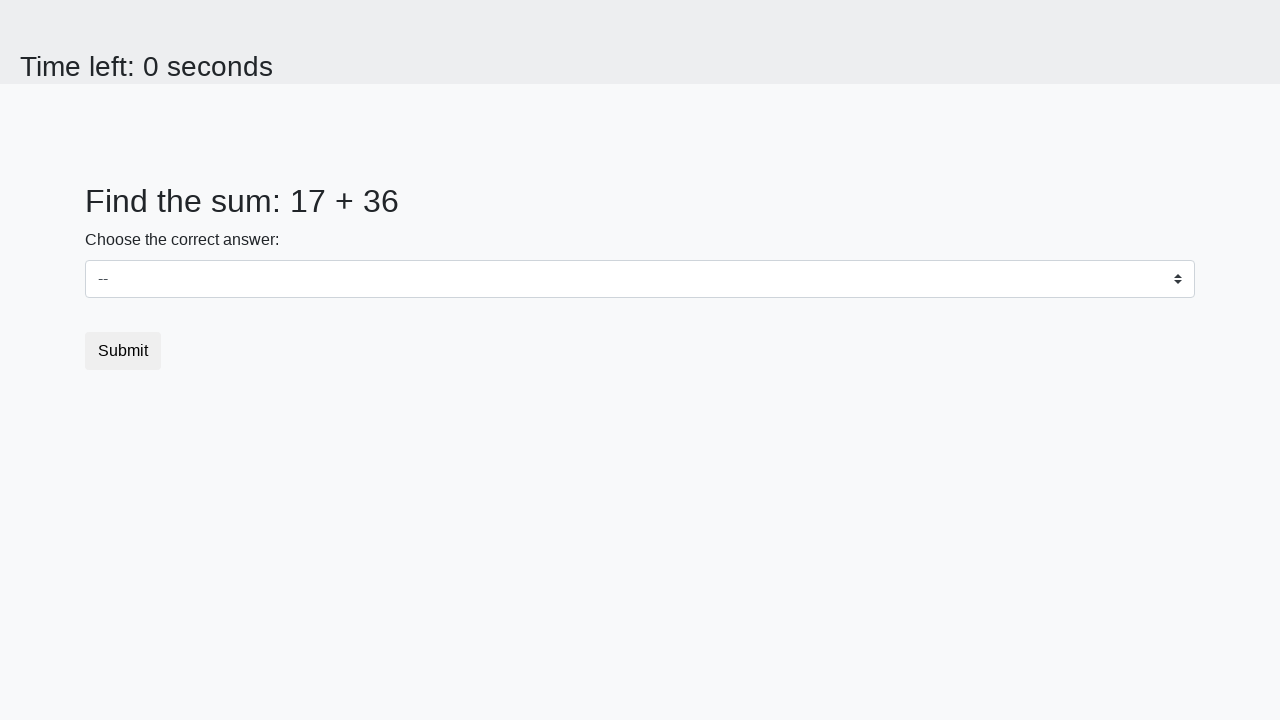

Calculated sum of 17 + 36 = 53
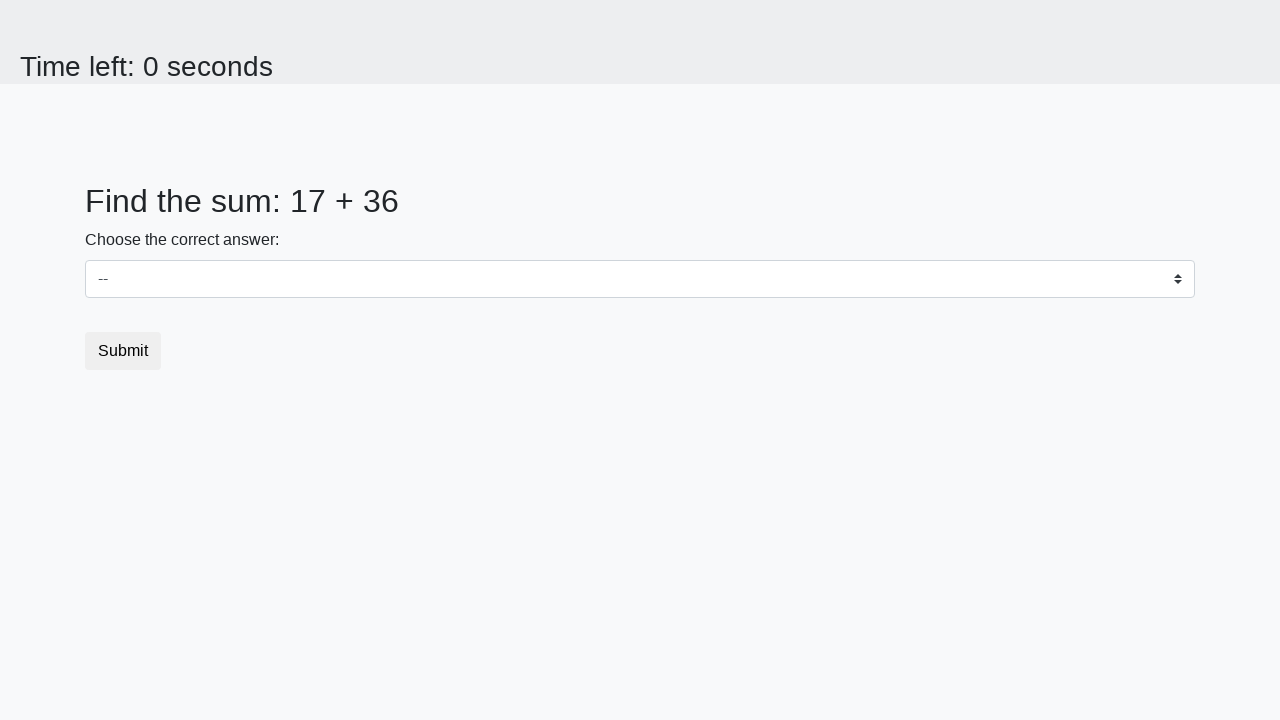

Selected sum value '53' from dropdown menu on #dropdown
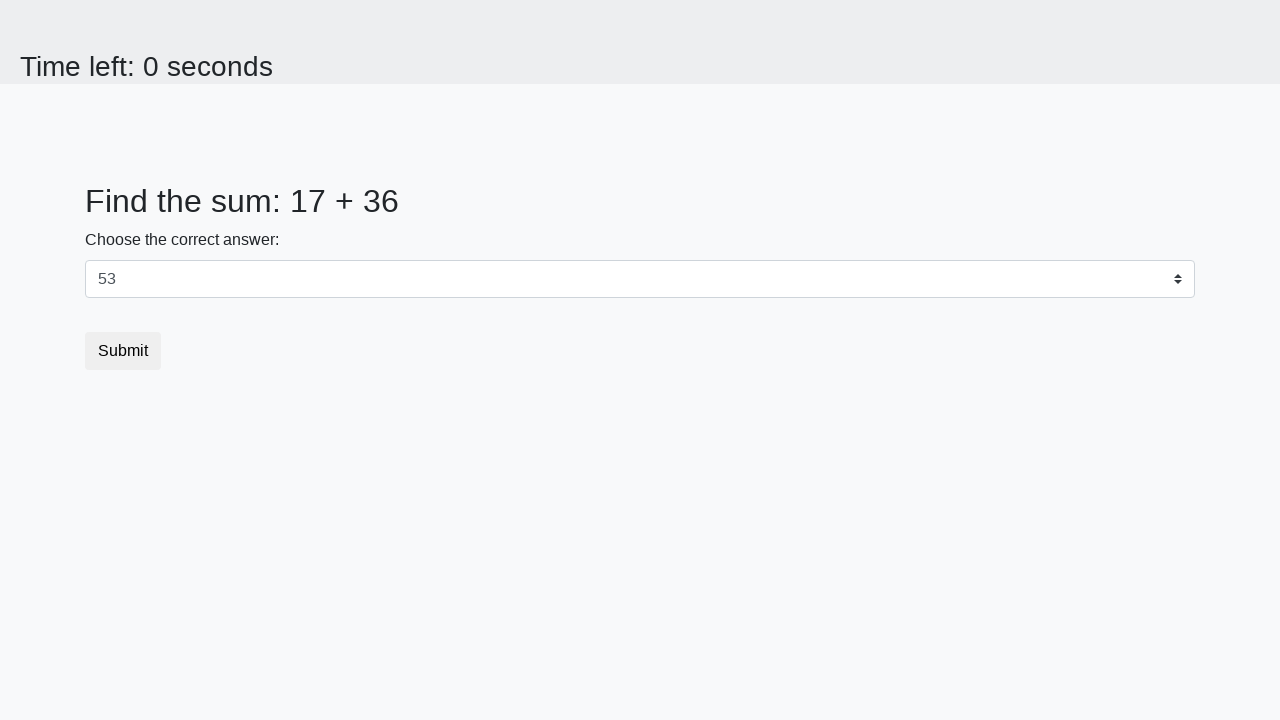

Clicked submit button to submit form at (123, 351) on button.btn
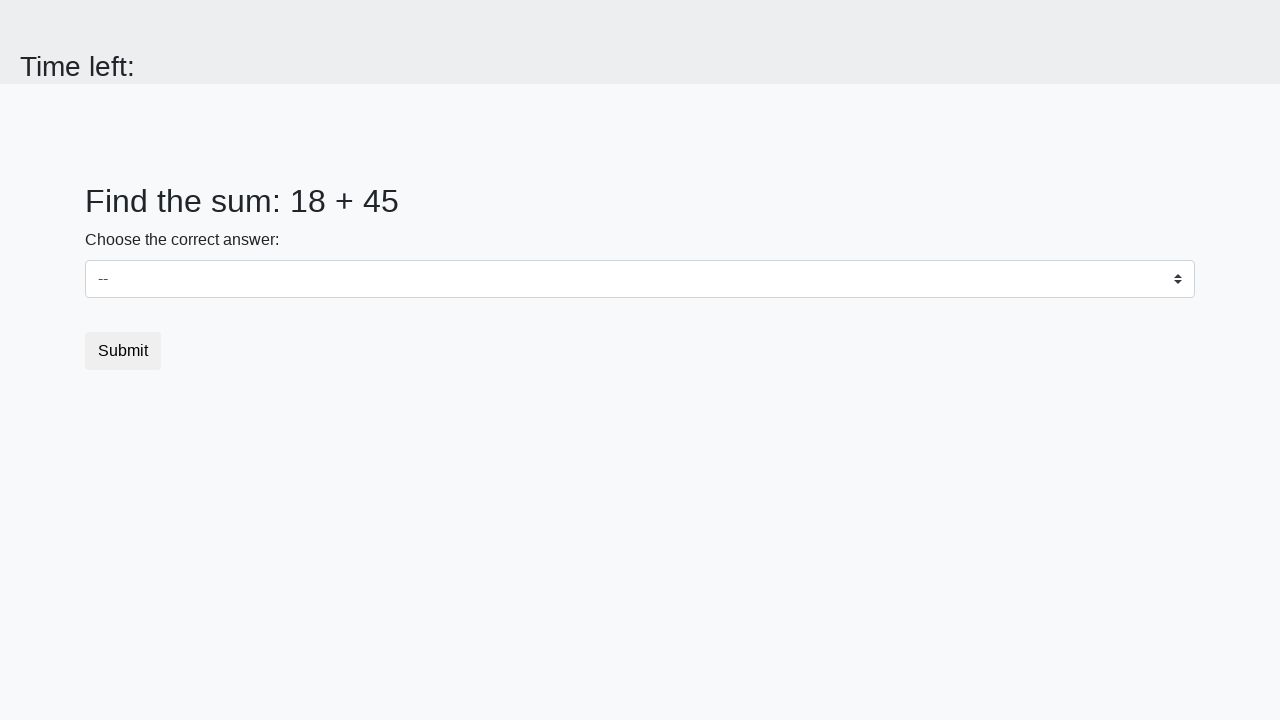

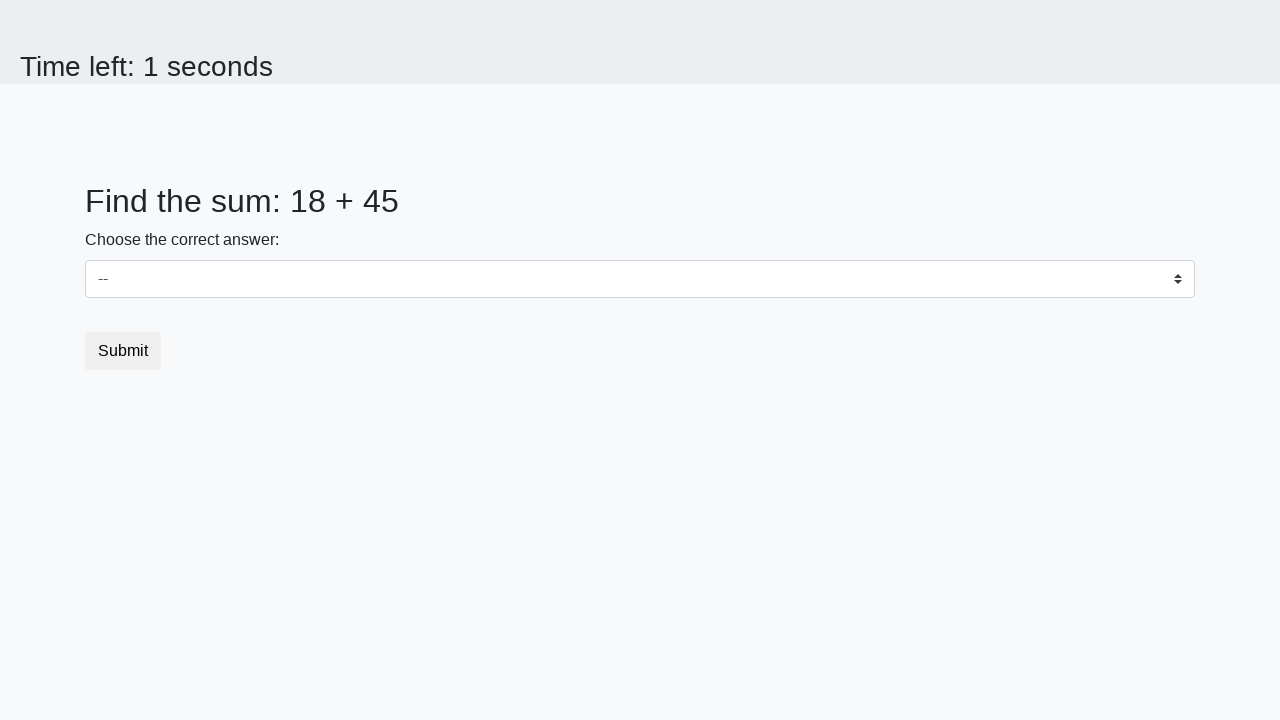